Tests context menu functionality by right-clicking on a specific element and handling the JavaScript alert that appears

Starting URL: https://the-internet.herokuapp.com/

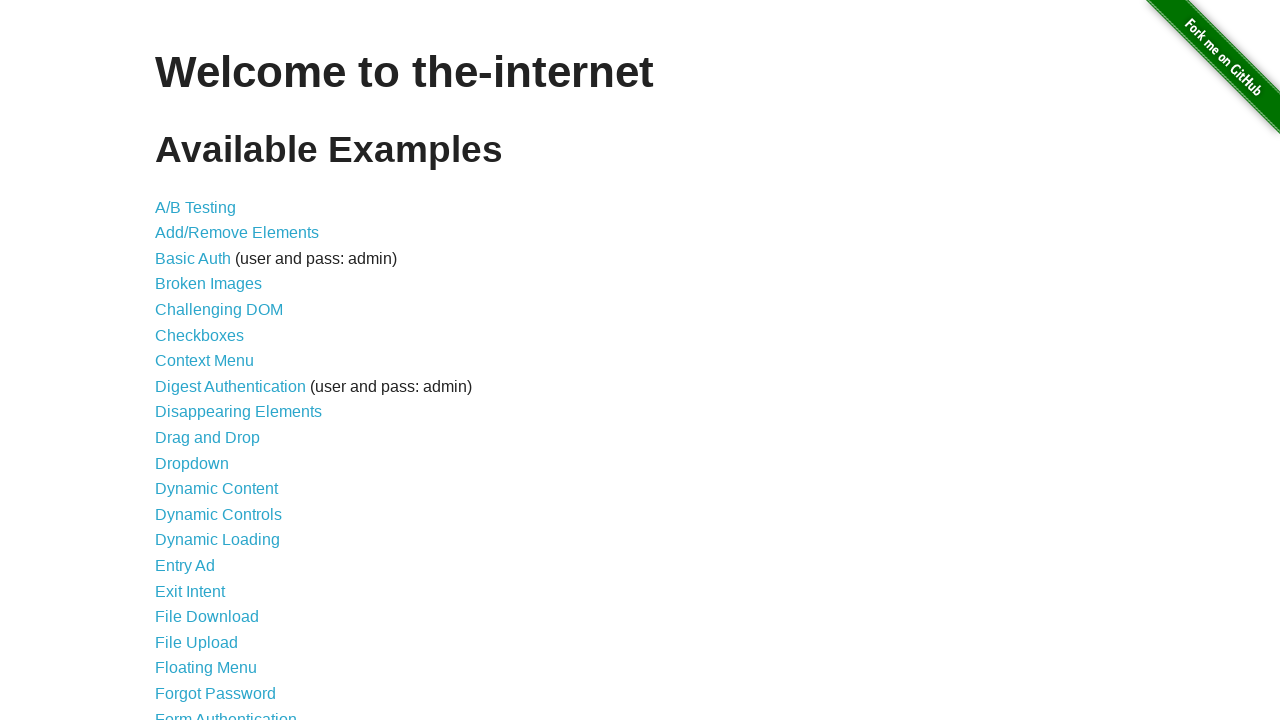

Clicked on Context Menu link at (204, 361) on xpath=//a[contains(text(),'Context Menu')]
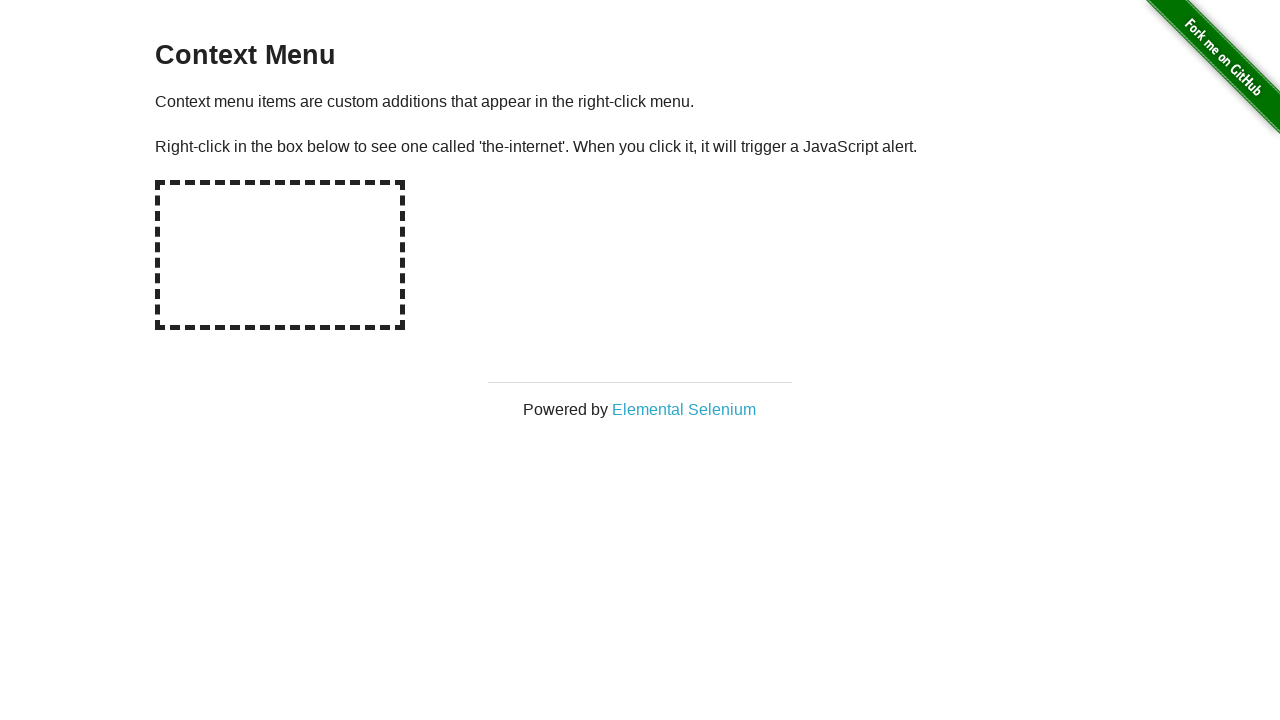

Context Menu page title loaded
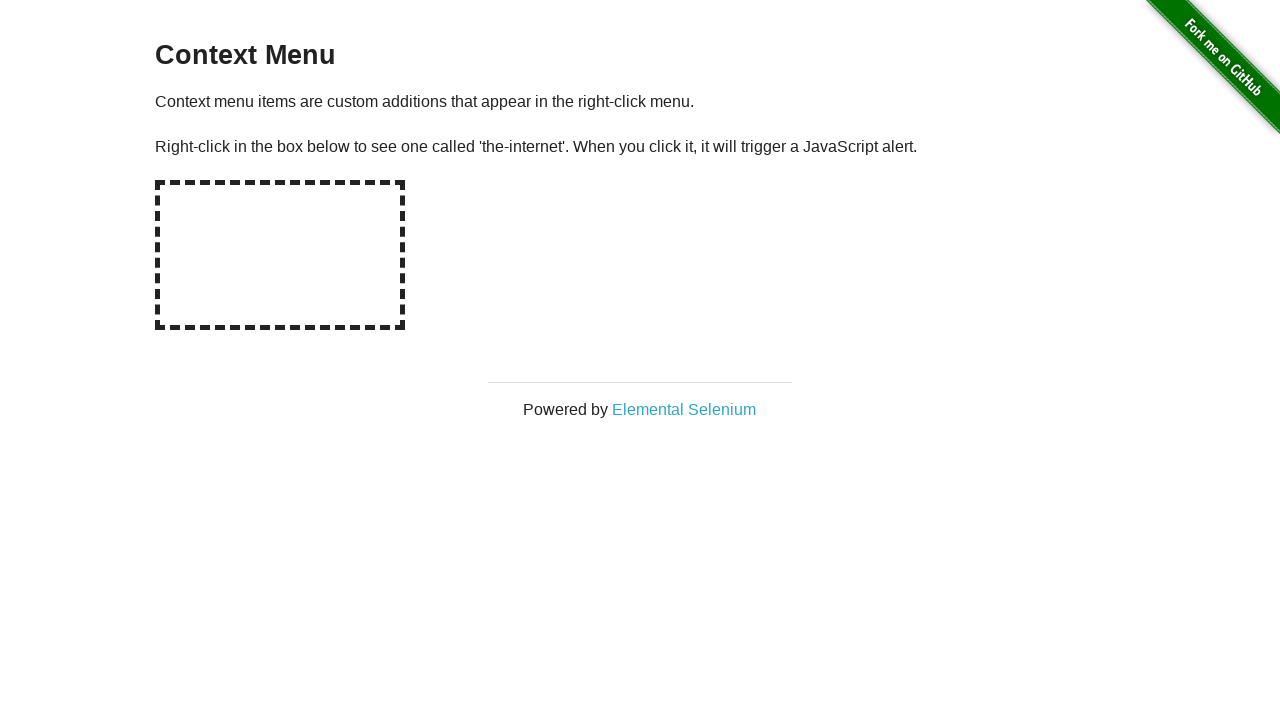

Set up dialog/alert handler to accept alerts
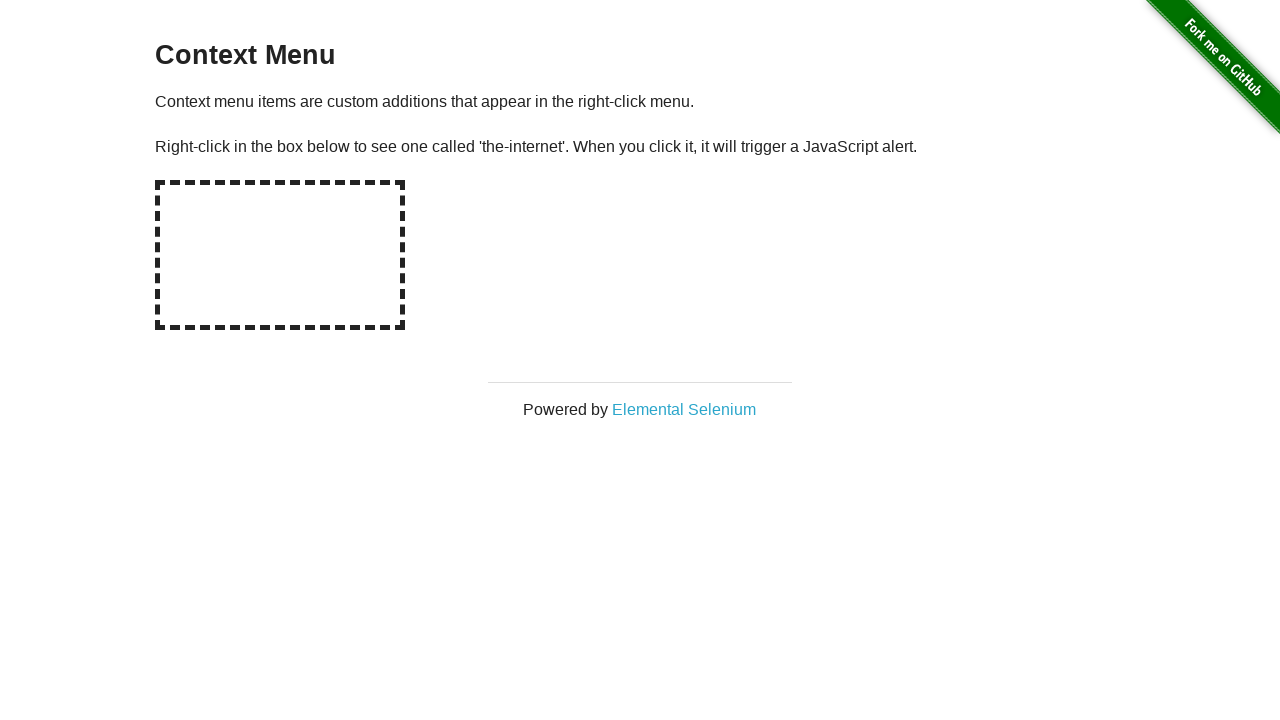

Right-clicked on hot-spot element to trigger context menu at (280, 255) on #hot-spot
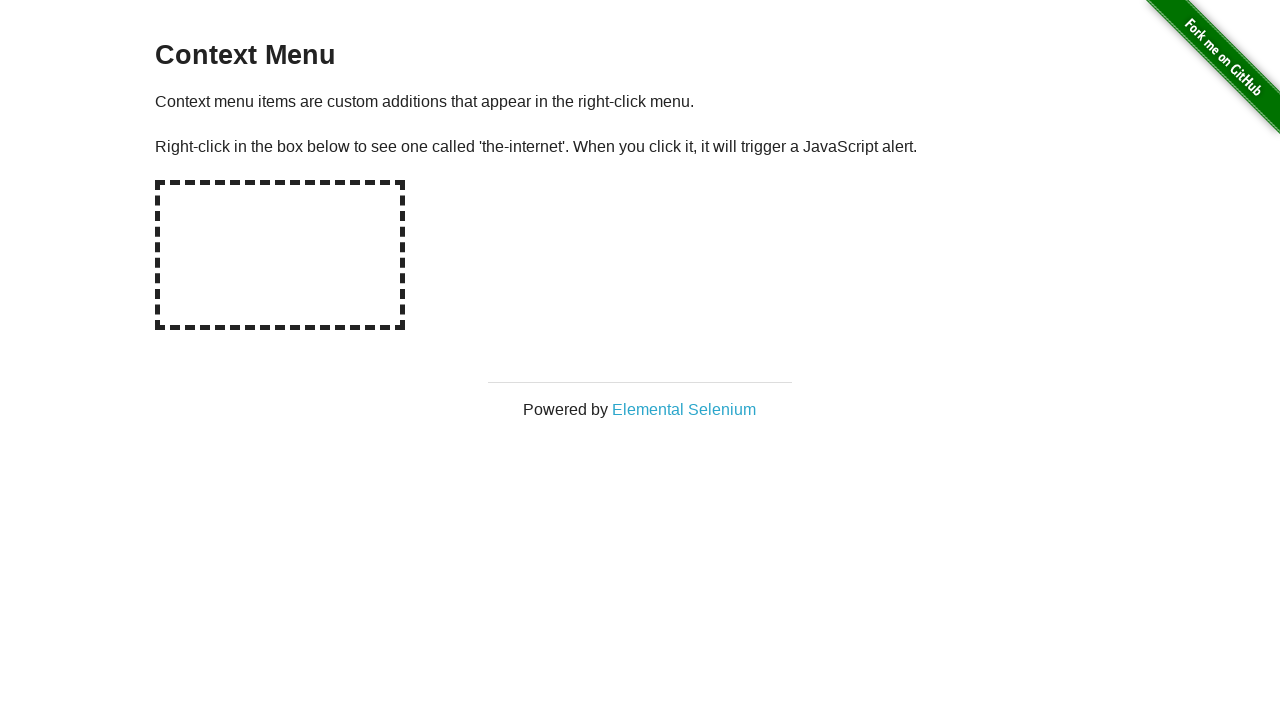

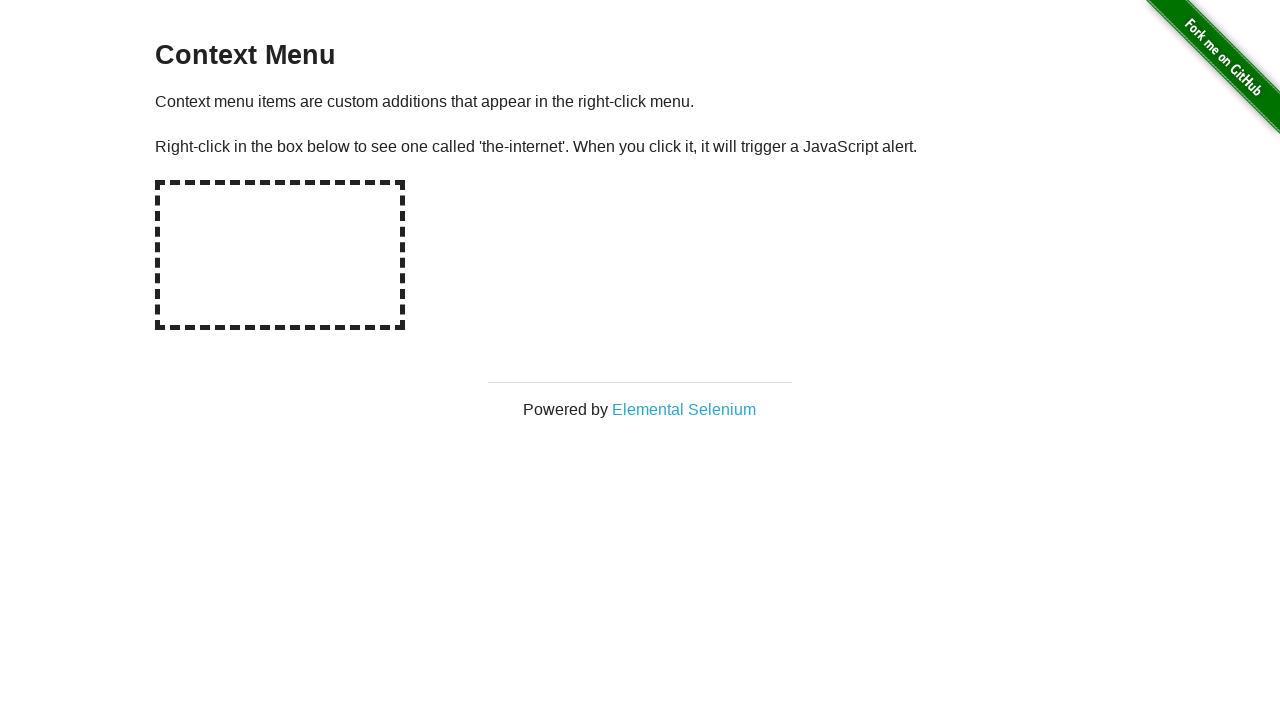